Tests keyboard controls by filling a form with name, email, and address fields, then copying the current address to the permanent address field using keyboard shortcuts

Starting URL: https://demoqa.com/text-box

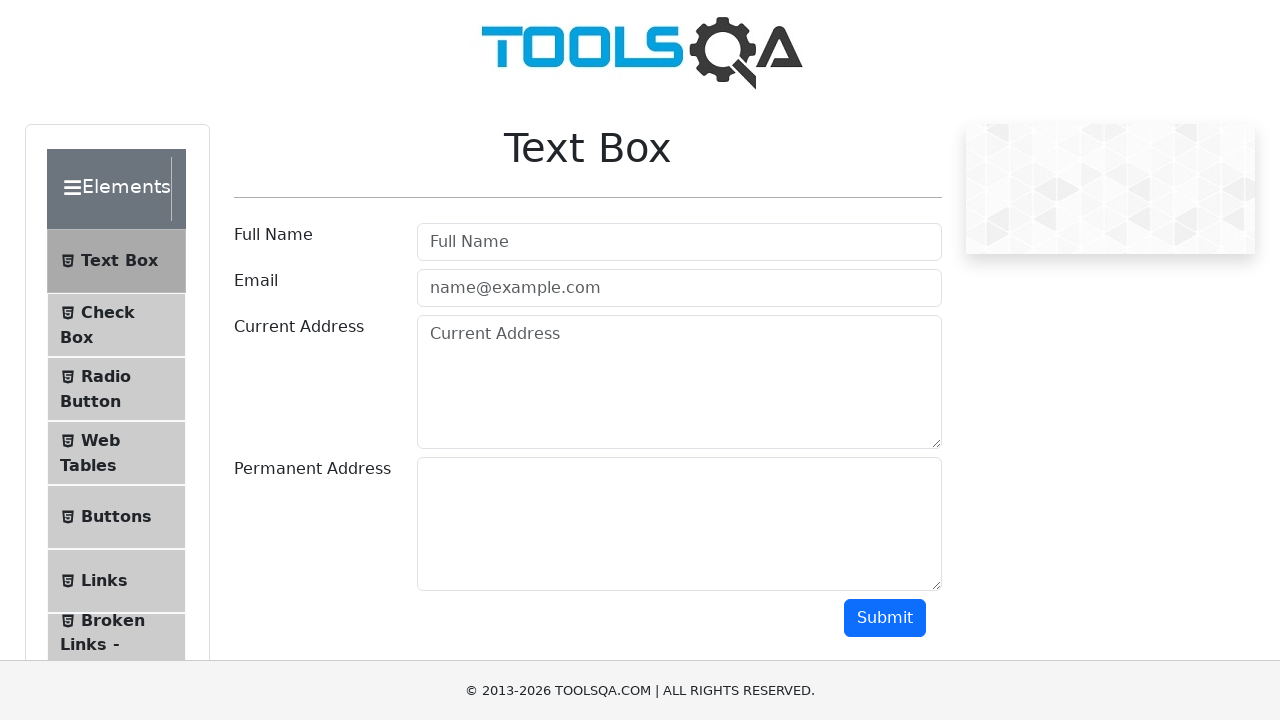

Filled username field with 'TestName' on #userName
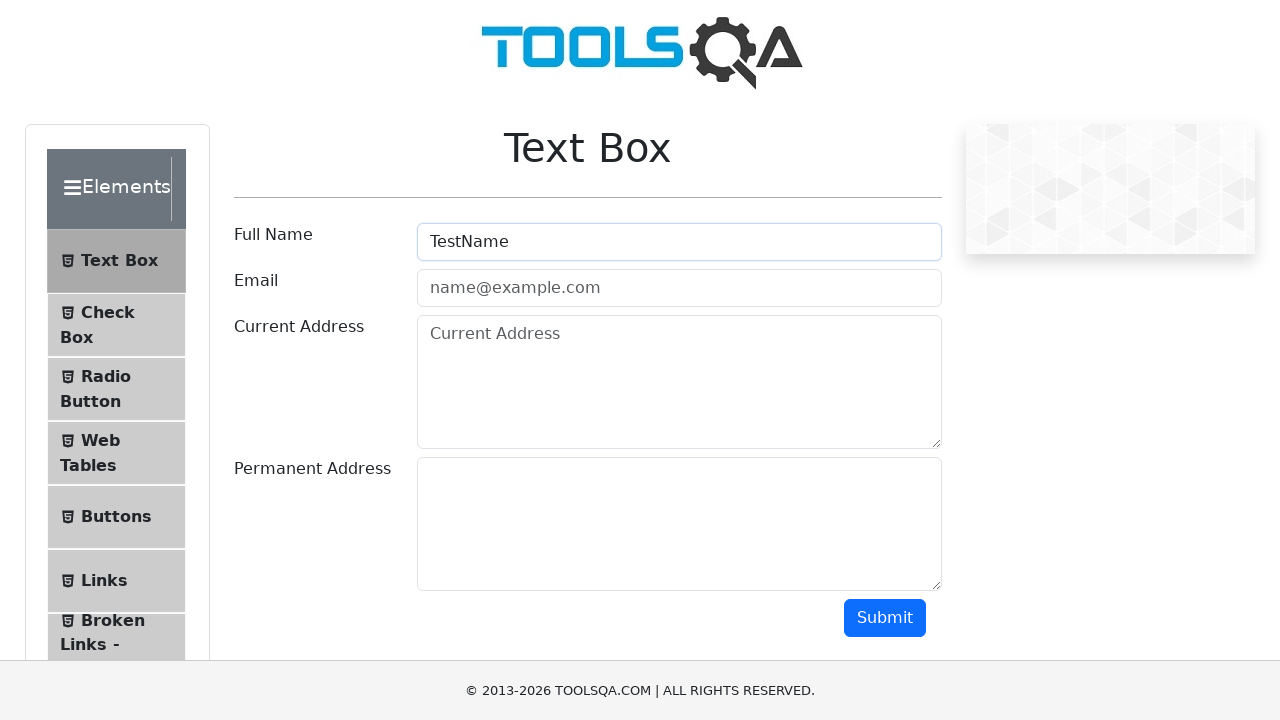

Filled email field with 'TestName@gmail.com' on #userEmail
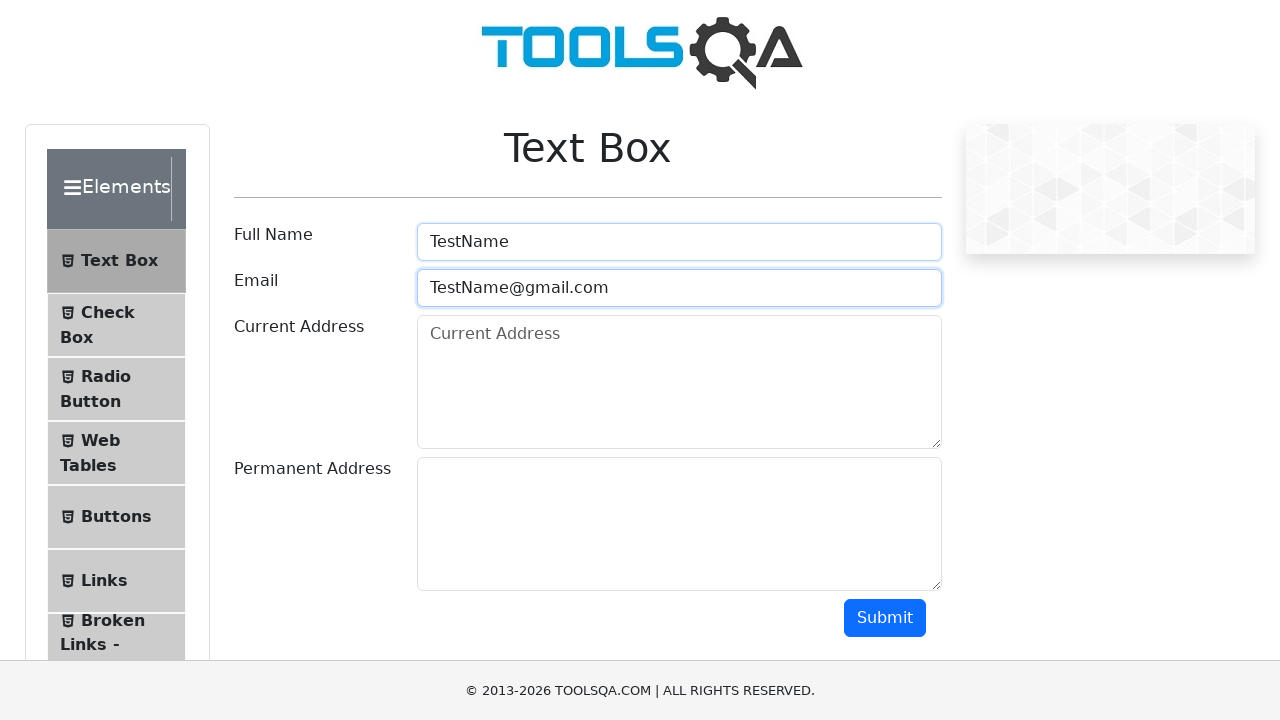

Filled current address field with 'TestAddress' on #currentAddress
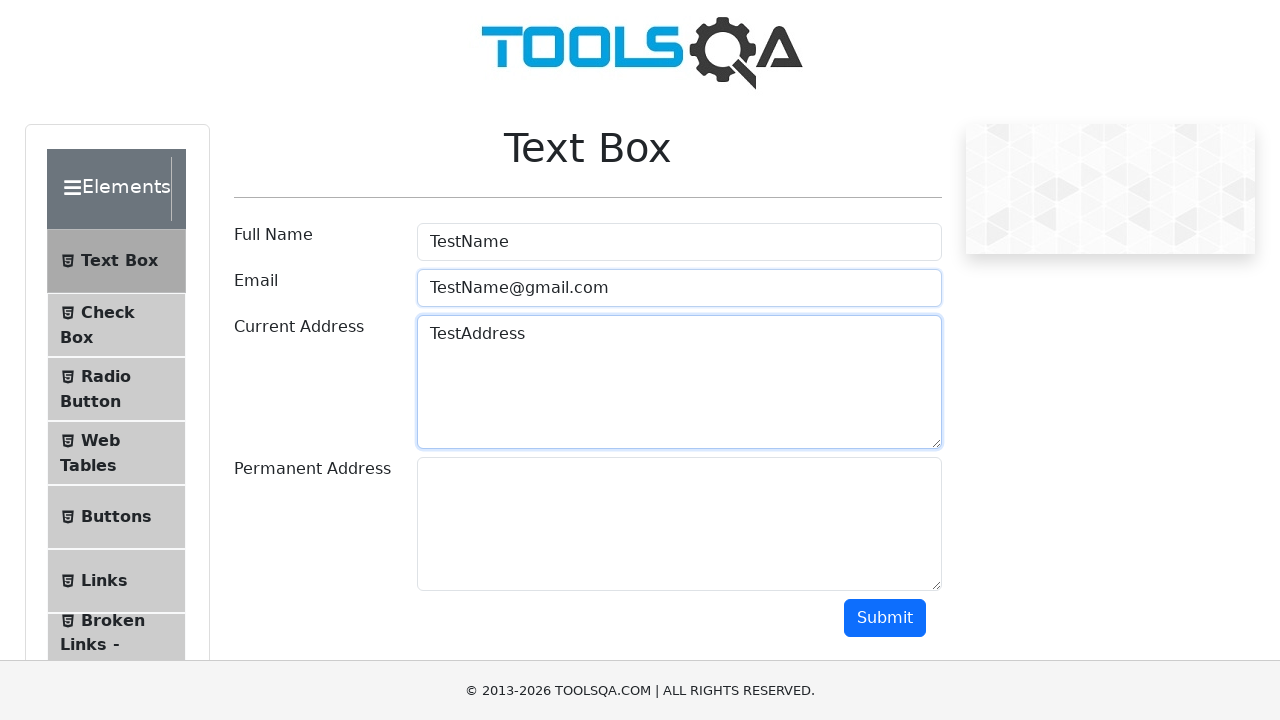

Clicked on current address field at (679, 382) on #currentAddress
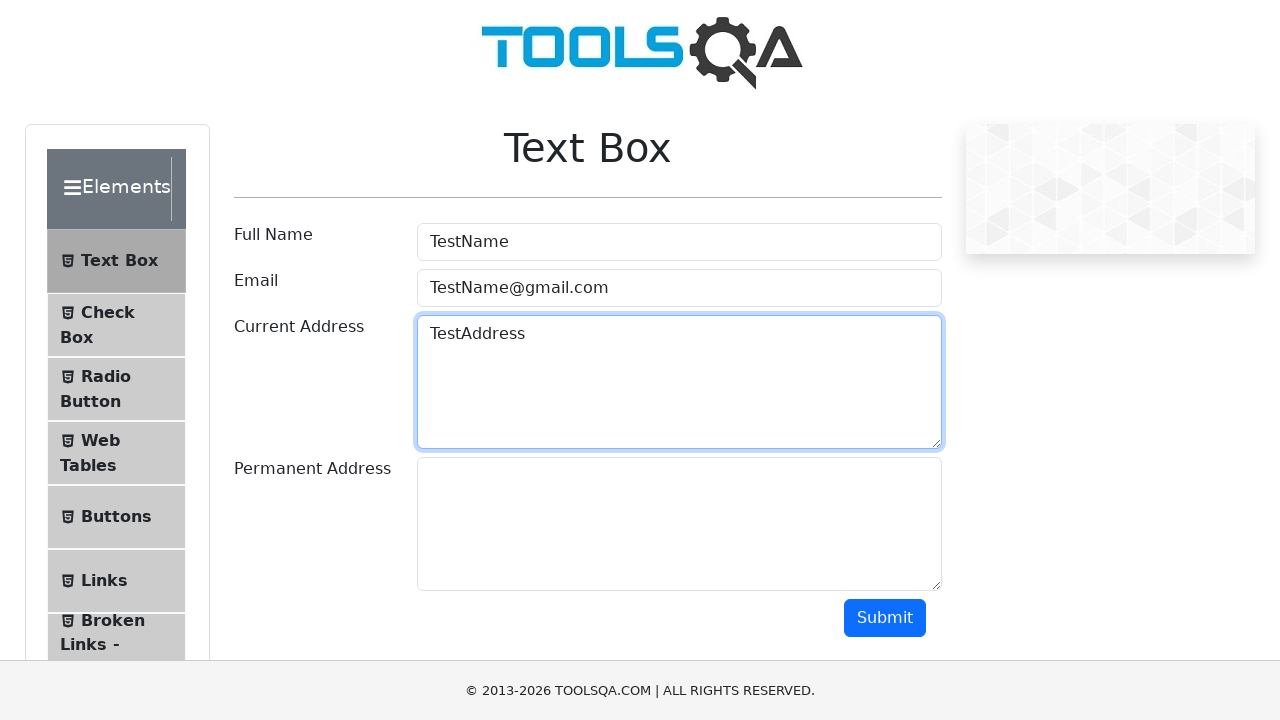

Selected all text in current address field using Ctrl+A
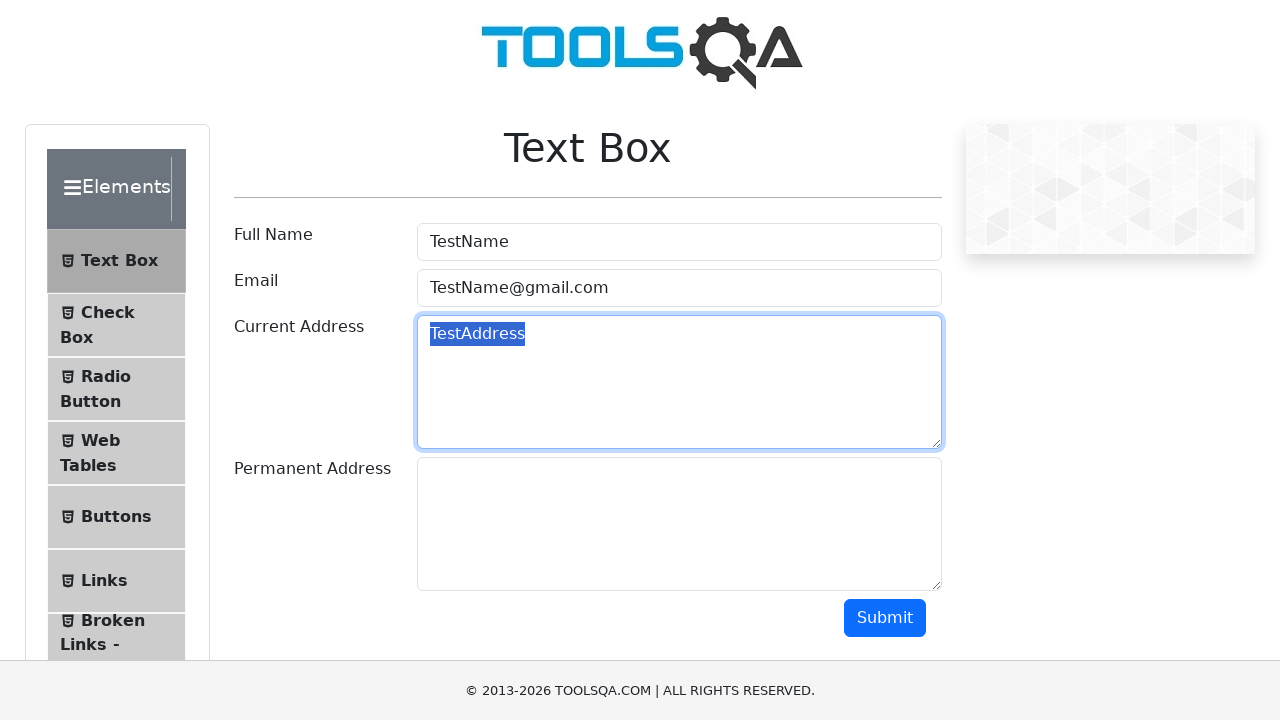

Copied current address text using Ctrl+C
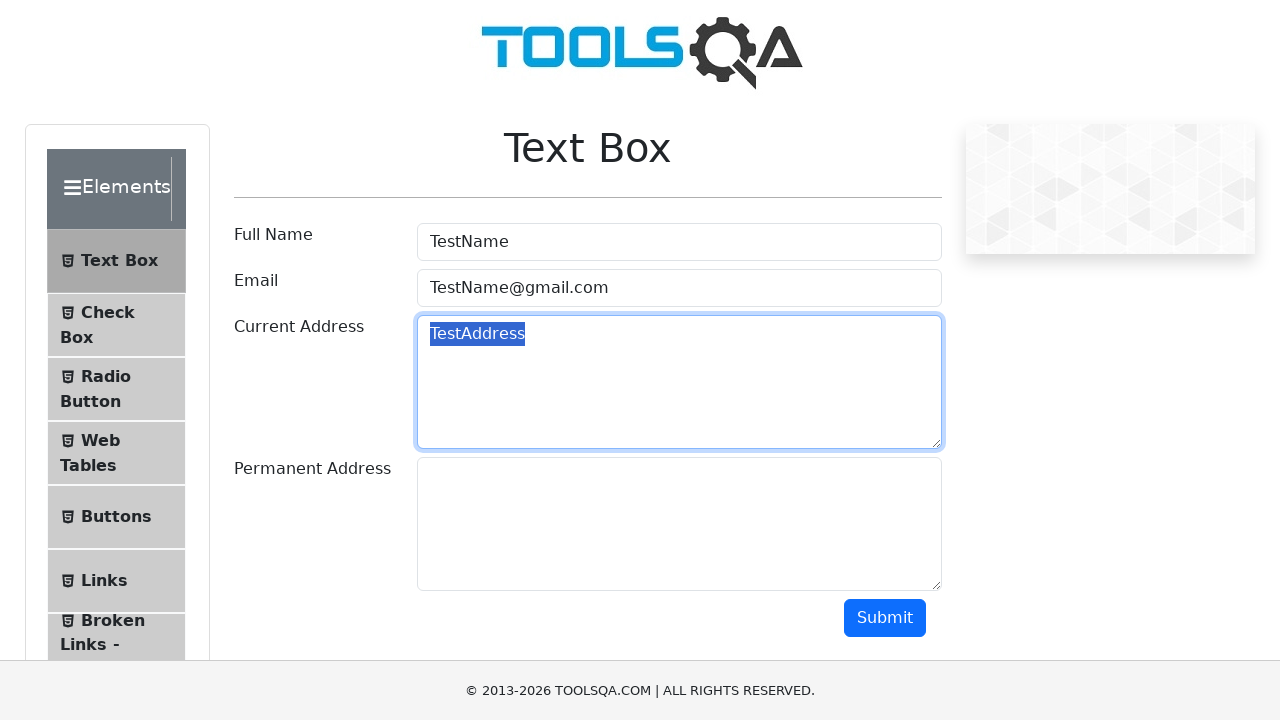

Clicked on permanent address field at (679, 524) on #permanentAddress
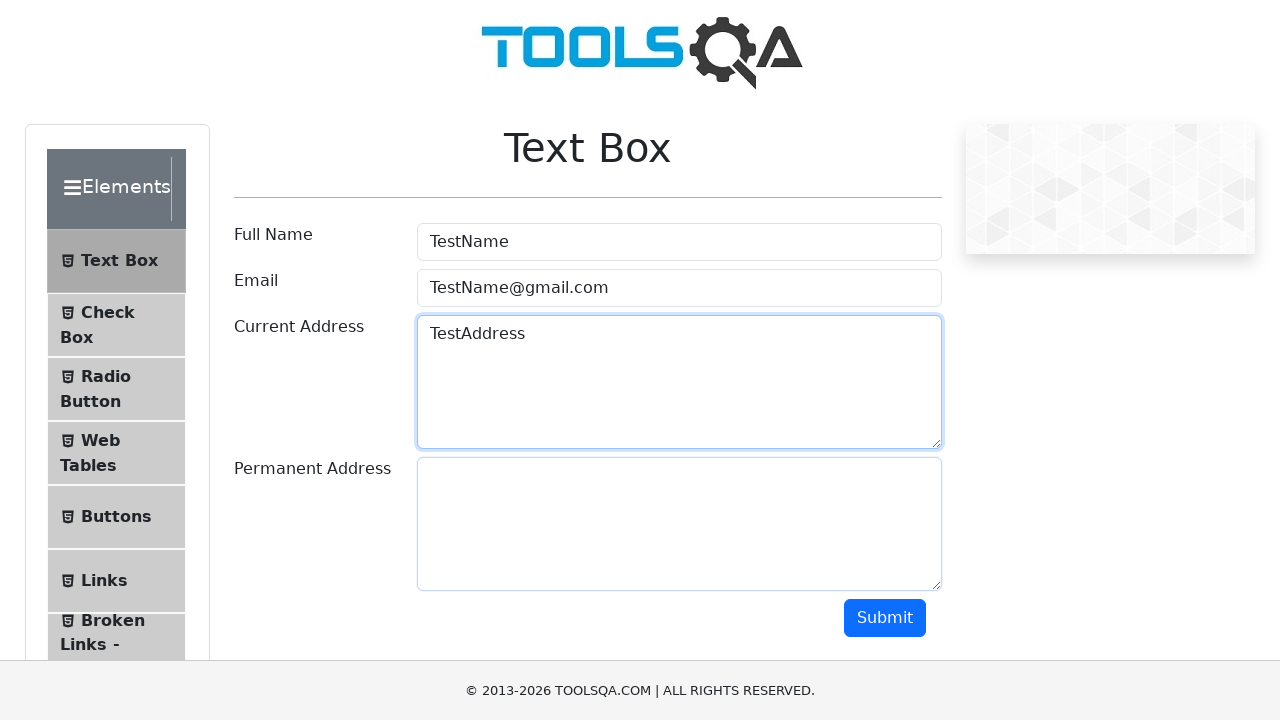

Pasted copied address into permanent address field using Ctrl+V
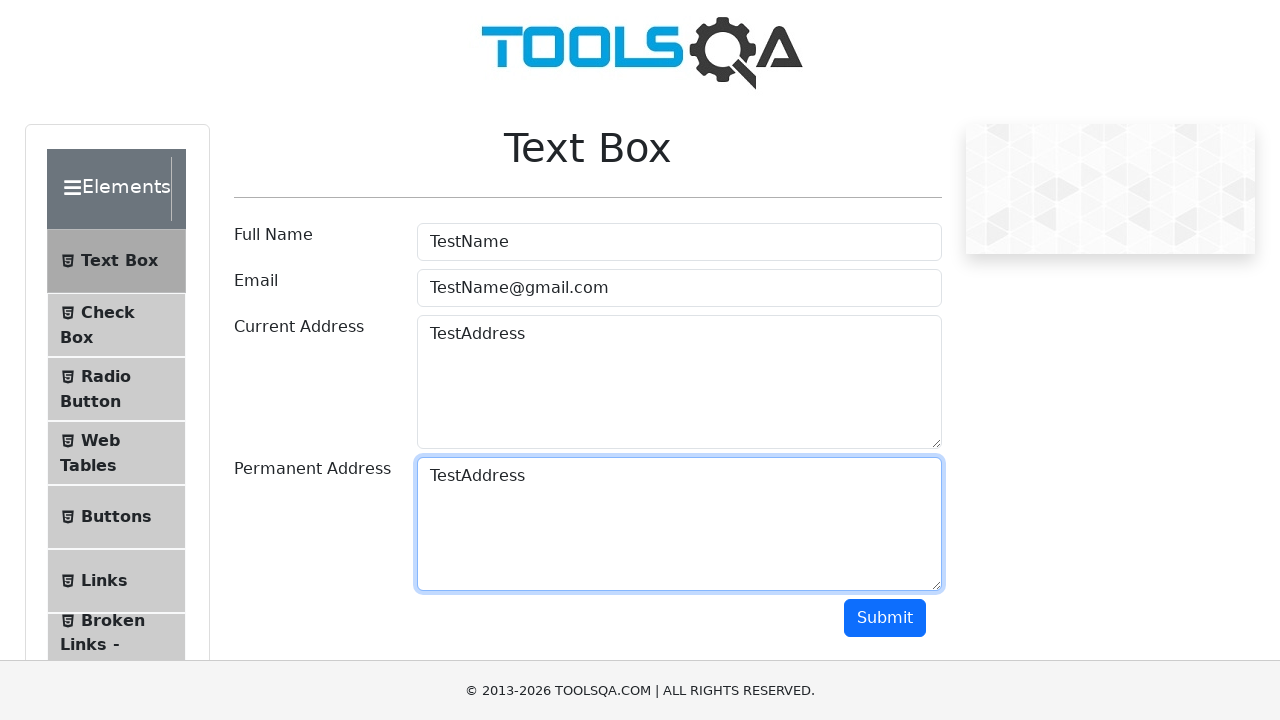

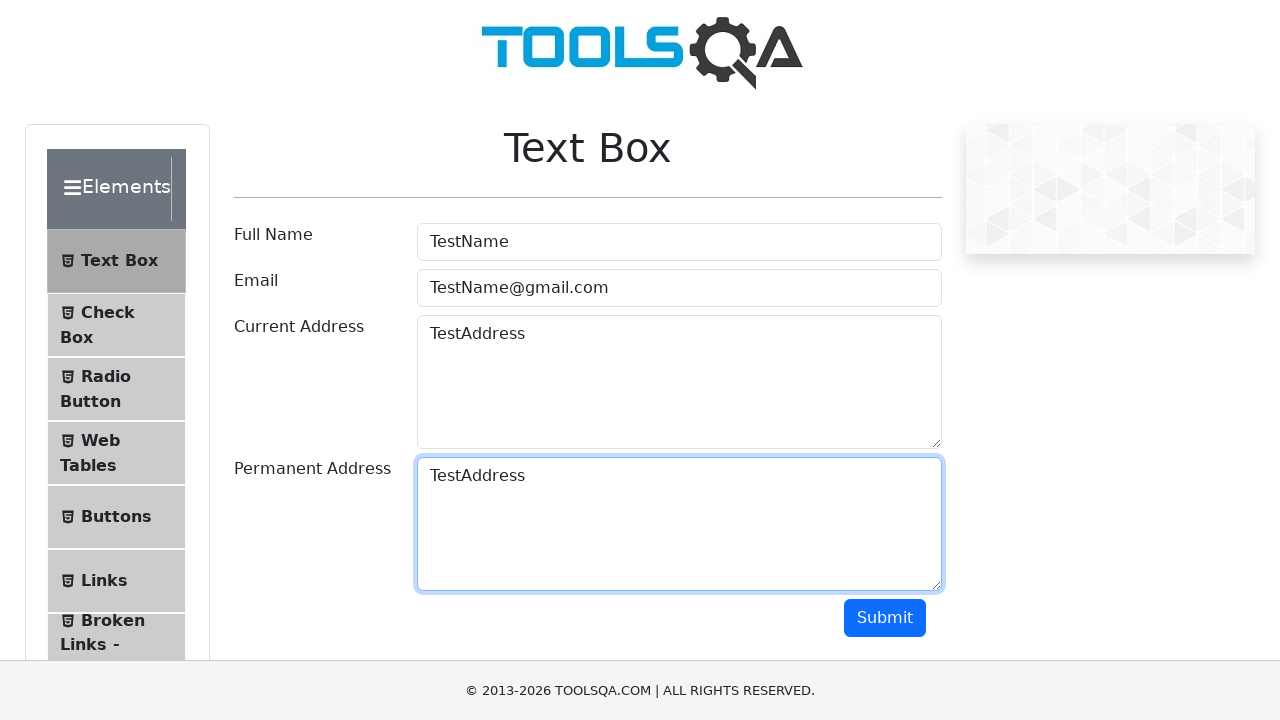